Verifies the "More about service" link text and clicks it, then navigates back

Starting URL: https://mts.by

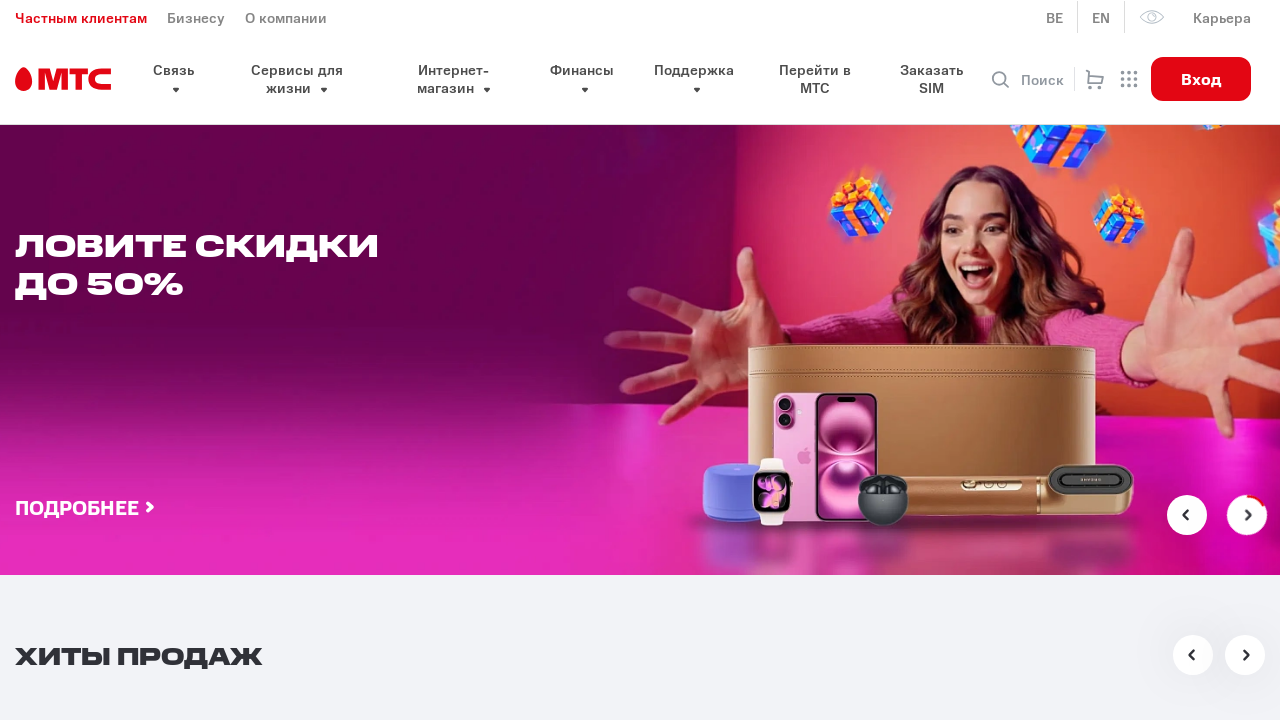

Waited for 'More about service' link to become visible
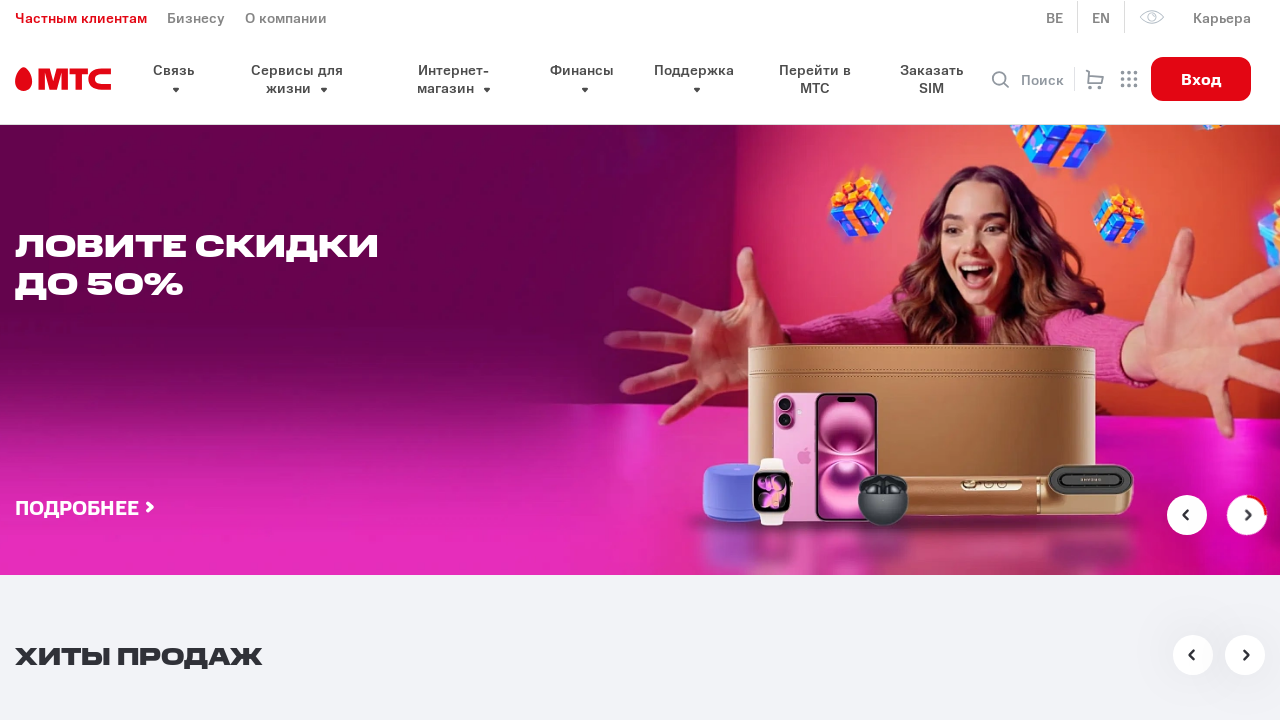

Verified link text contains 'Подробнее о сервисе'
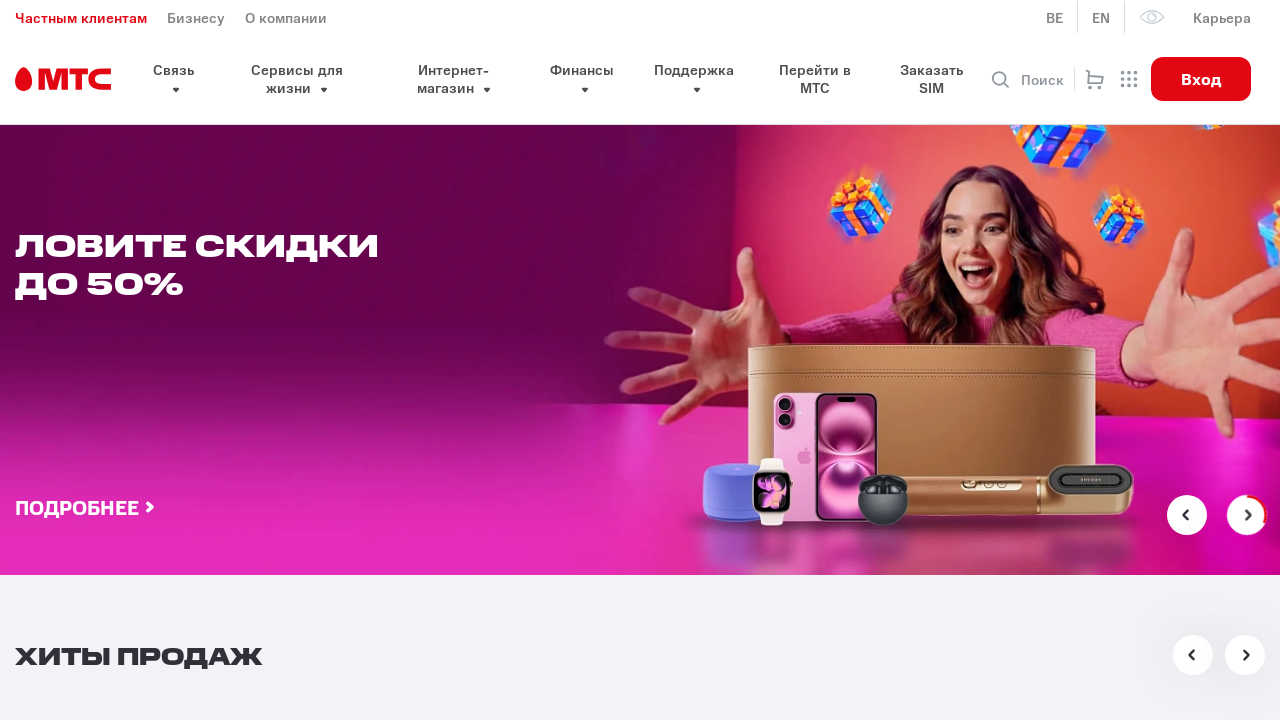

Clicked 'More about service' link at (190, 361) on xpath=//*[@id='pay-section']/div/div/div[2]/section/div/a
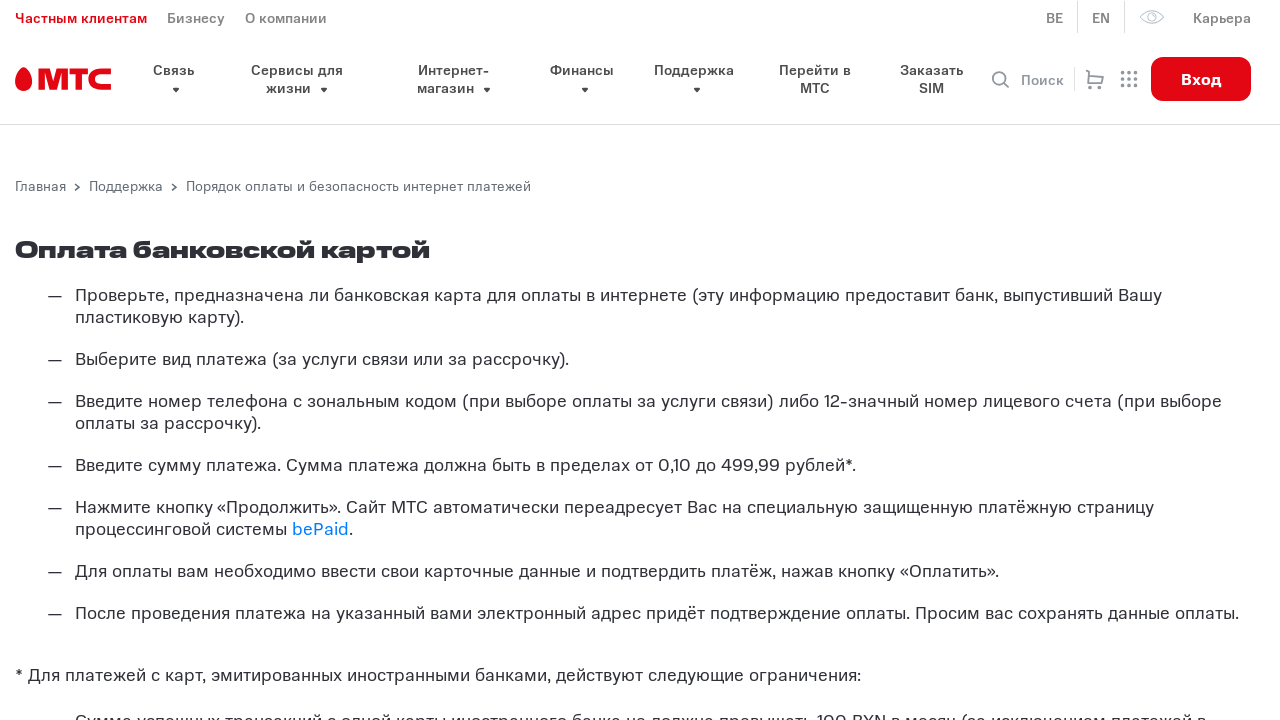

Navigated back to main page
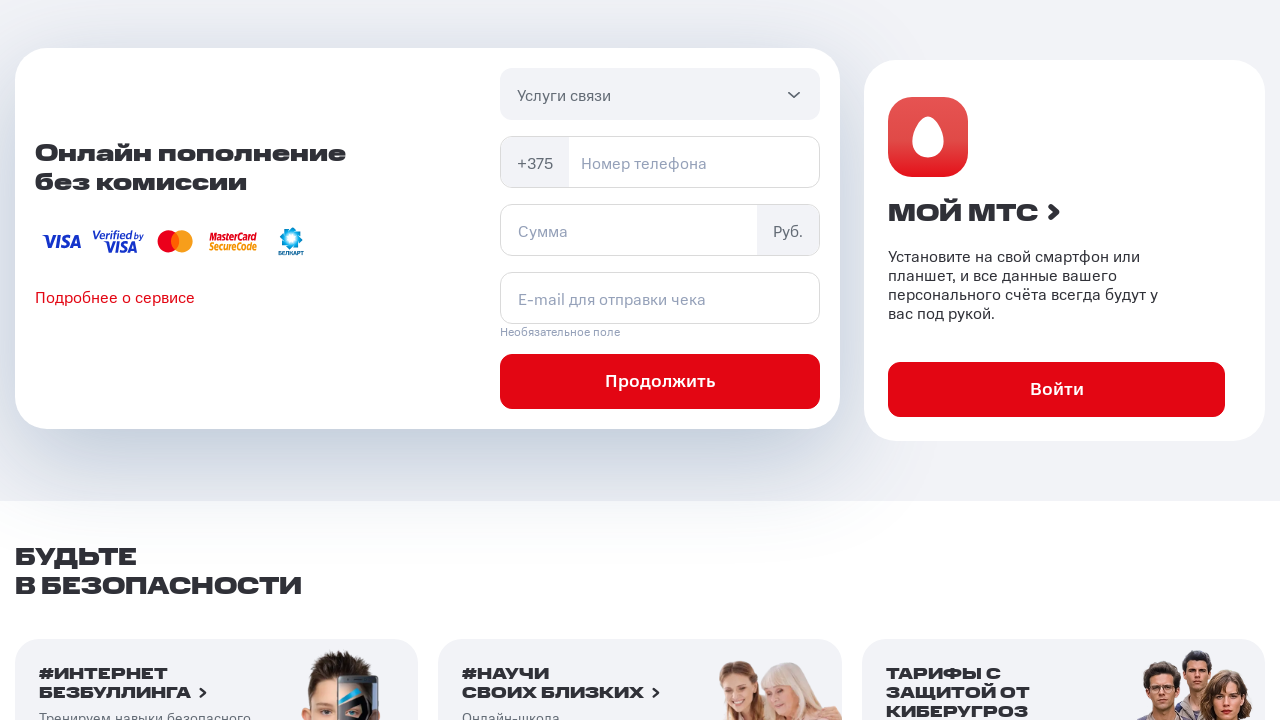

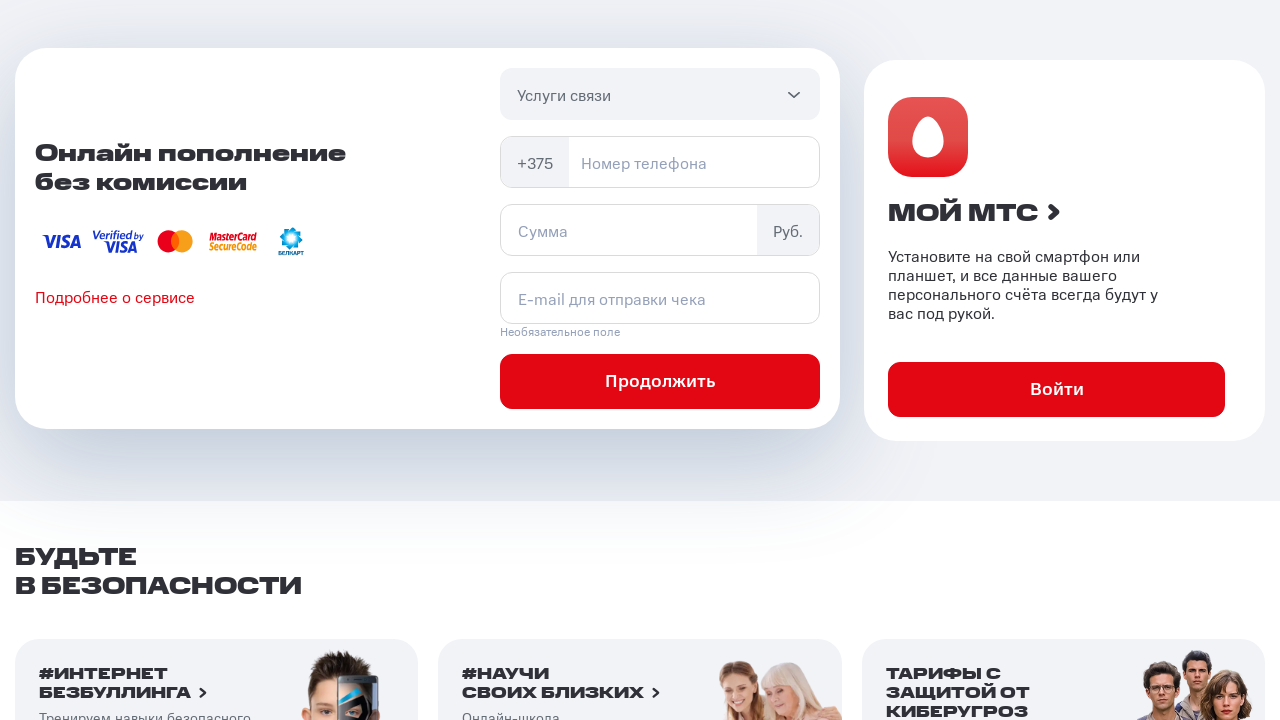